Tests login form validation by entering username, entering then clearing password, and verifying the "Password is required" error message appears

Starting URL: https://www.saucedemo.com/

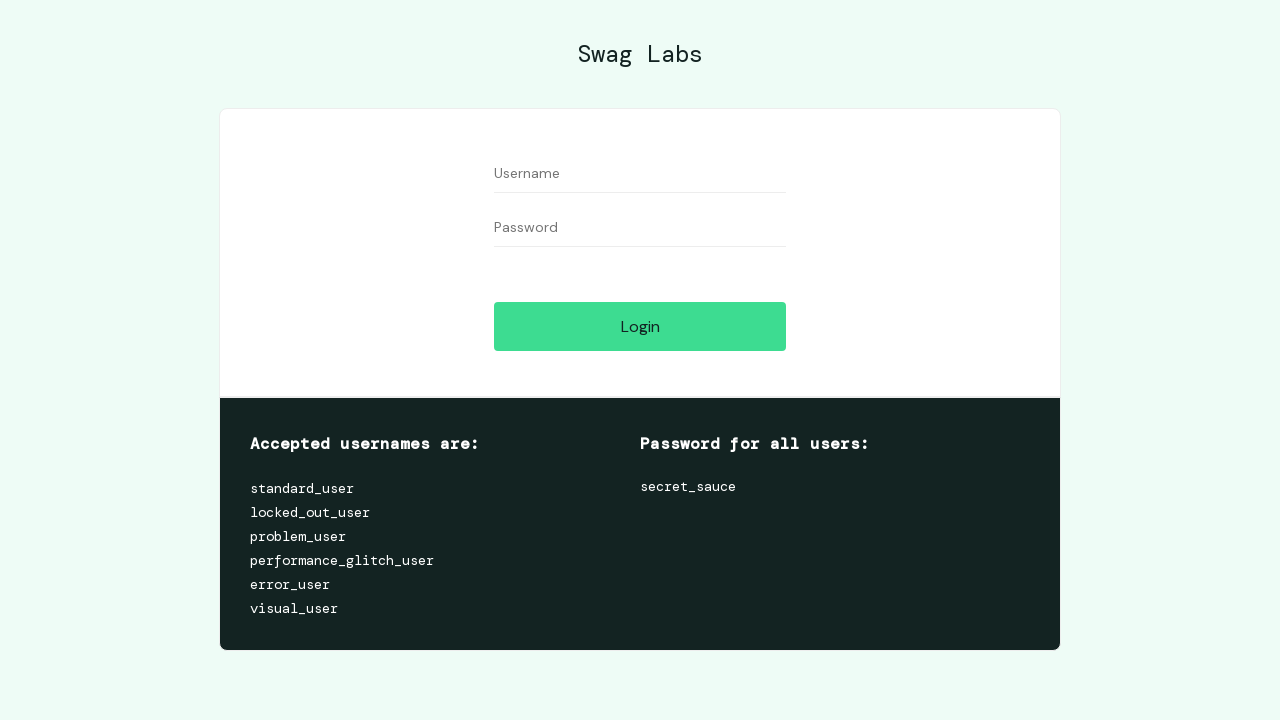

Entered username 'standard_user' into username field on [data-test='username']
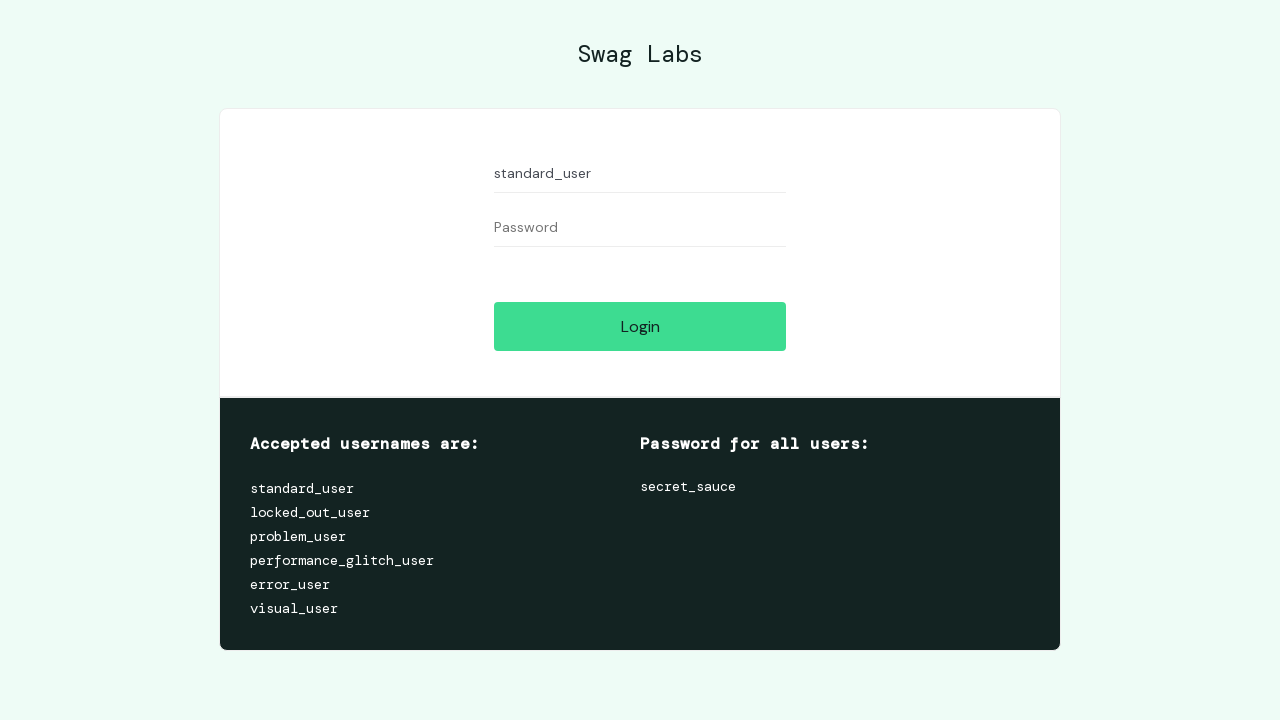

Entered password into password field on [data-test='password']
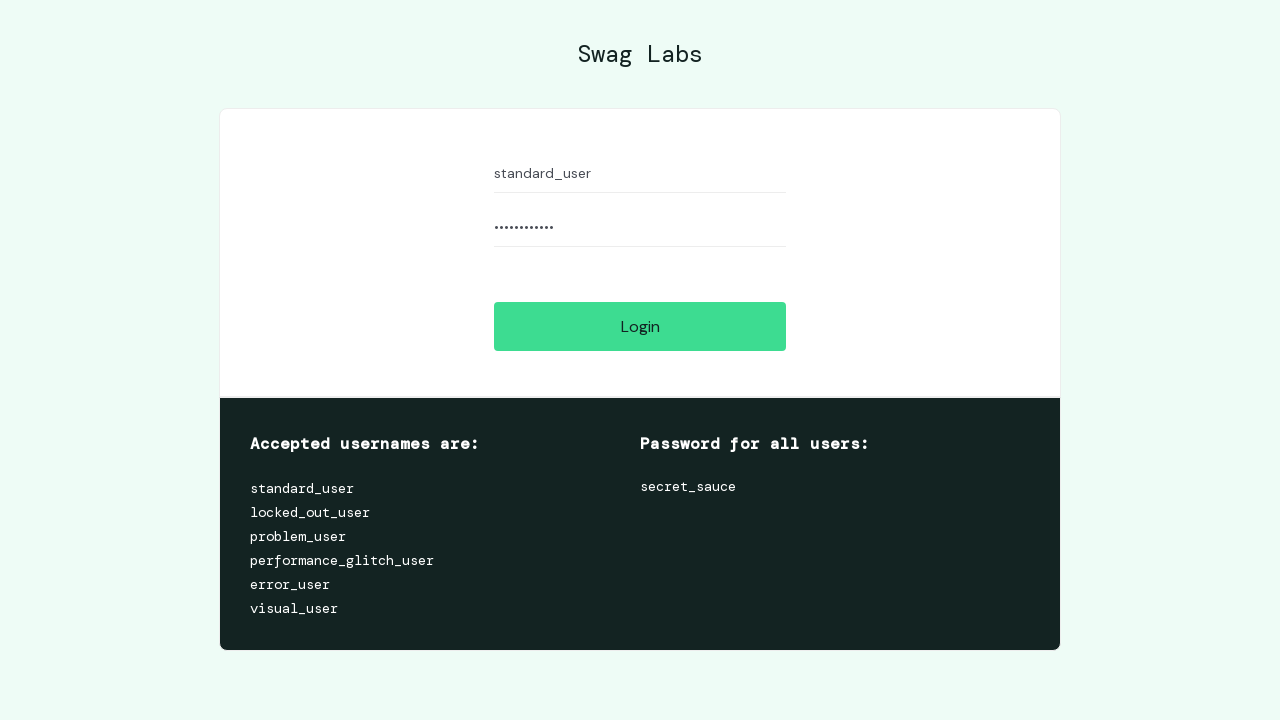

Cleared password field on [data-test='password']
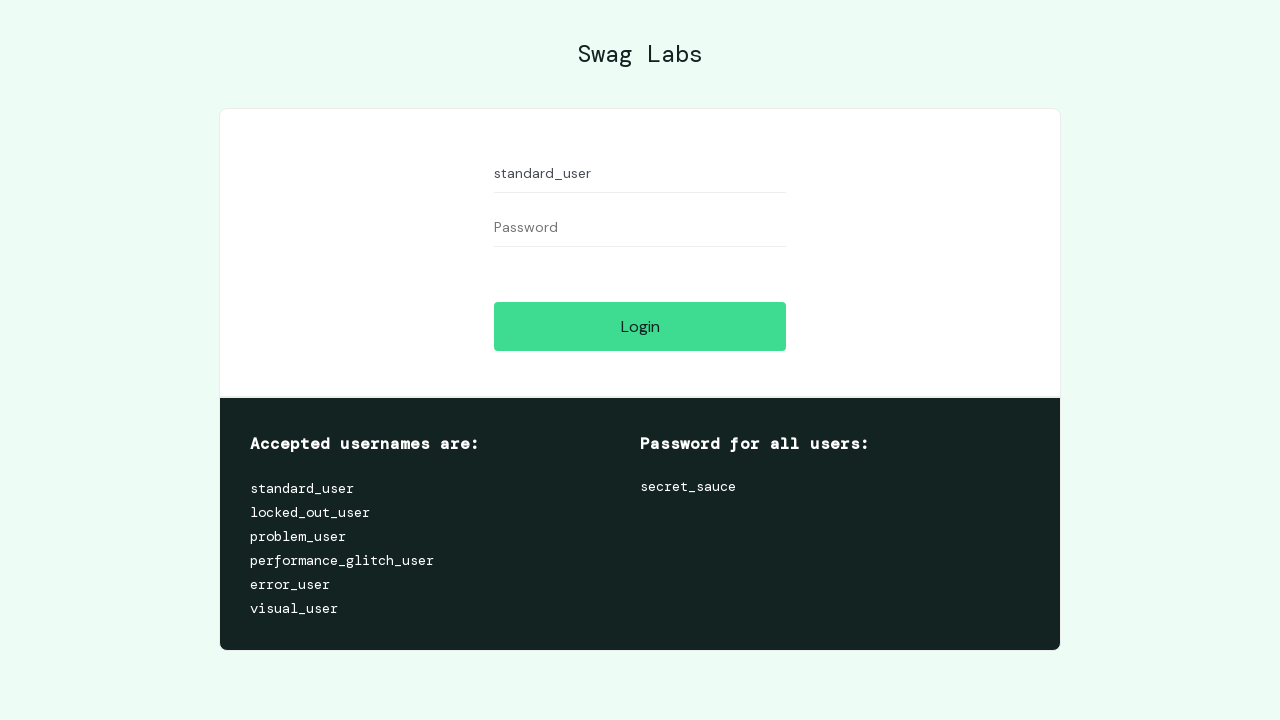

Clicked login button at (640, 326) on [data-test='login-button']
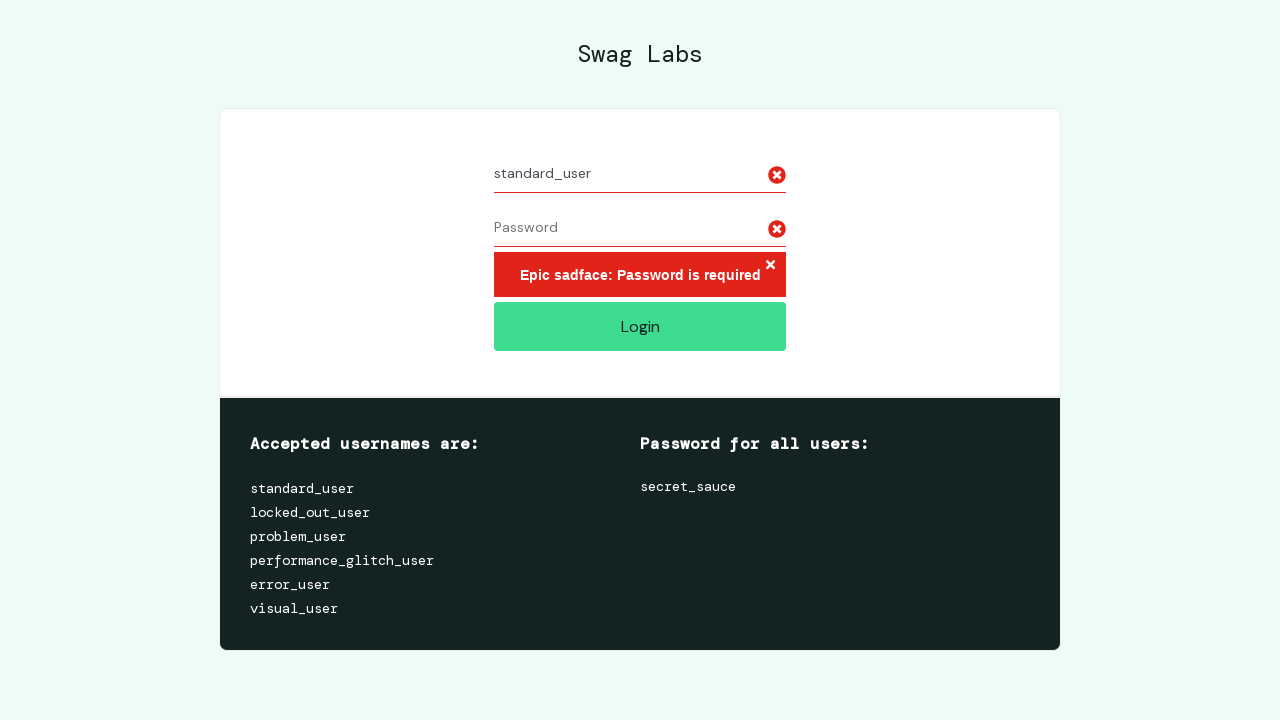

Error message element appeared on page
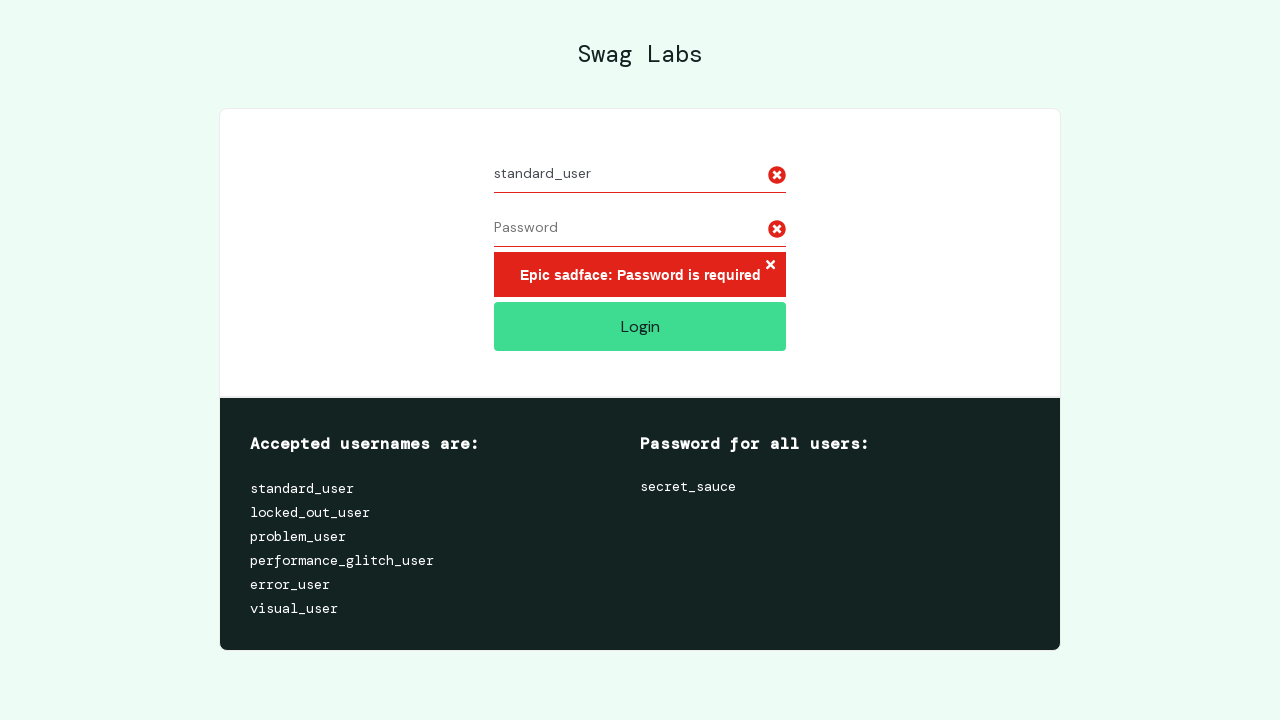

Located error message element
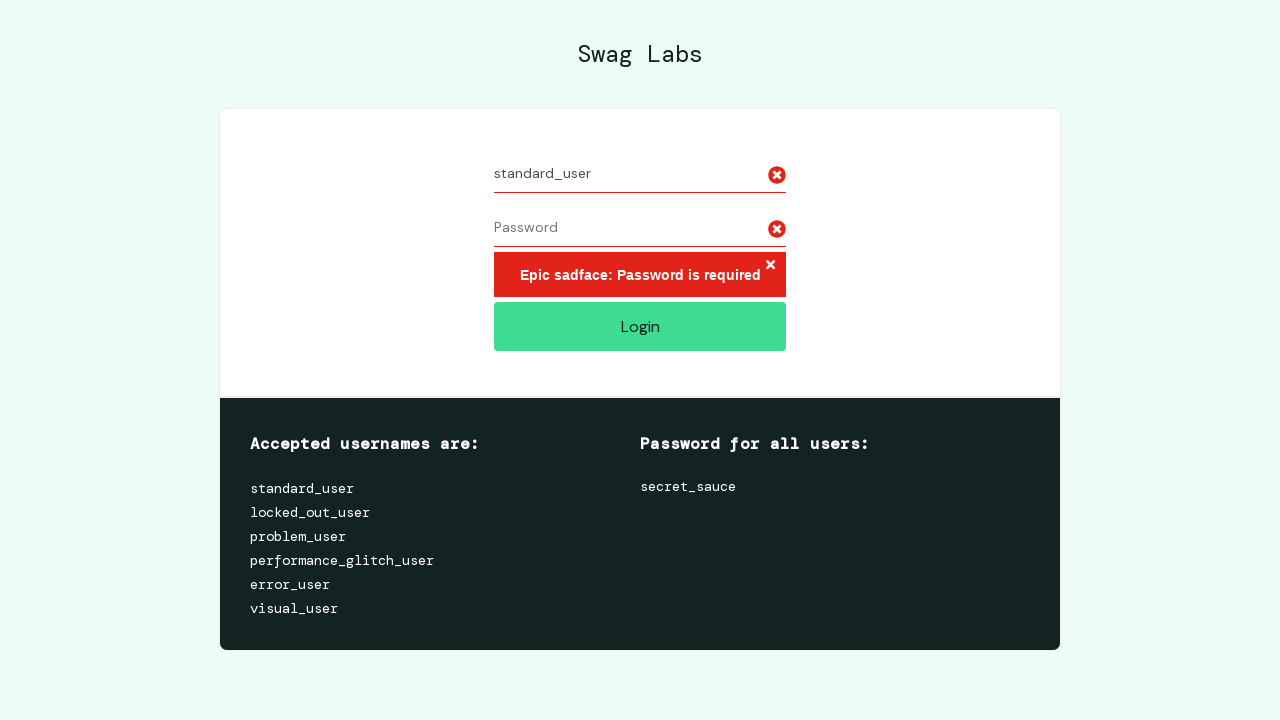

Verified 'Password is required' error message is displayed
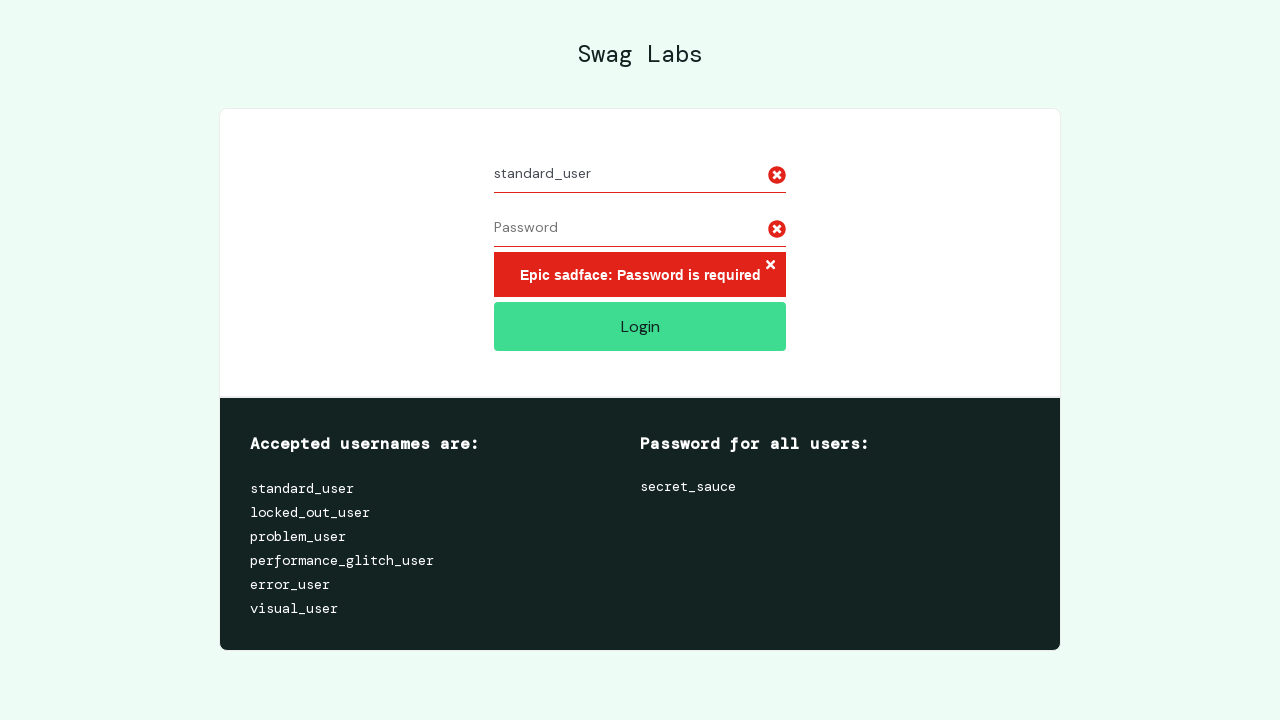

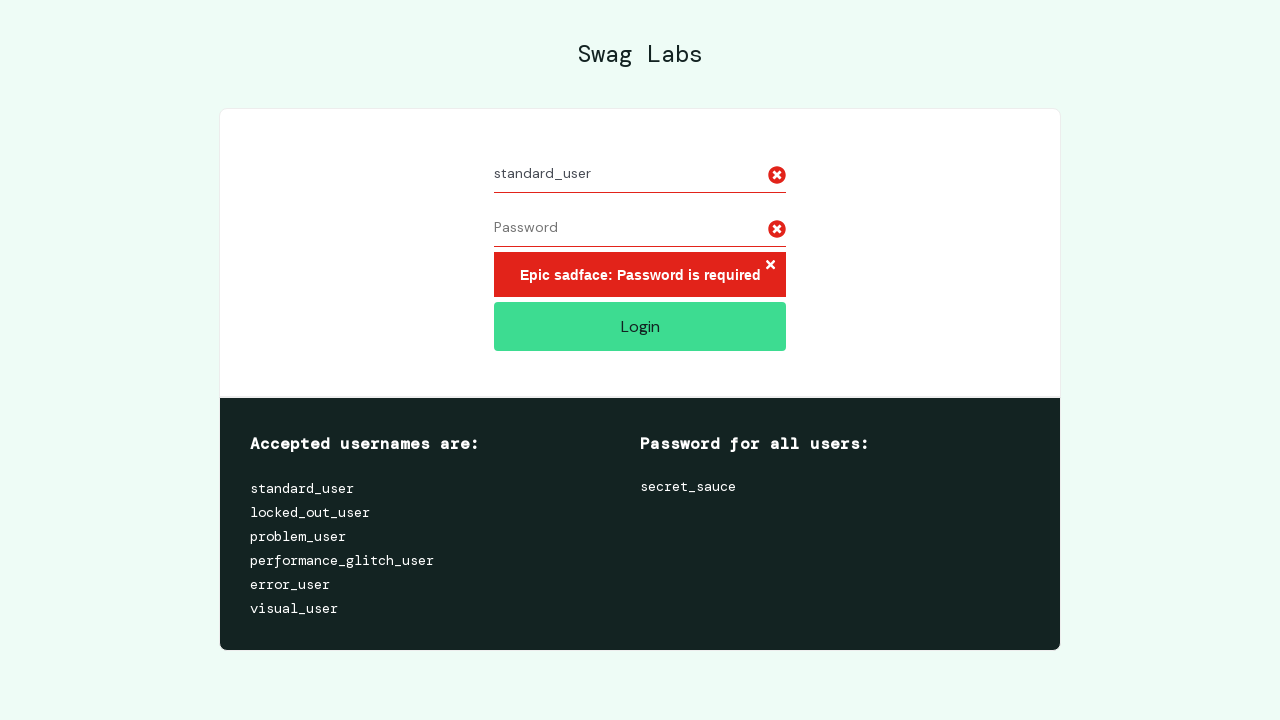